Tests a form submission flow by clicking a dynamically calculated link (based on mathematical computation), then filling out a multi-field form with personal information (first name, last name, city, country) and submitting it.

Starting URL: http://suninjuly.github.io/find_link_text.html

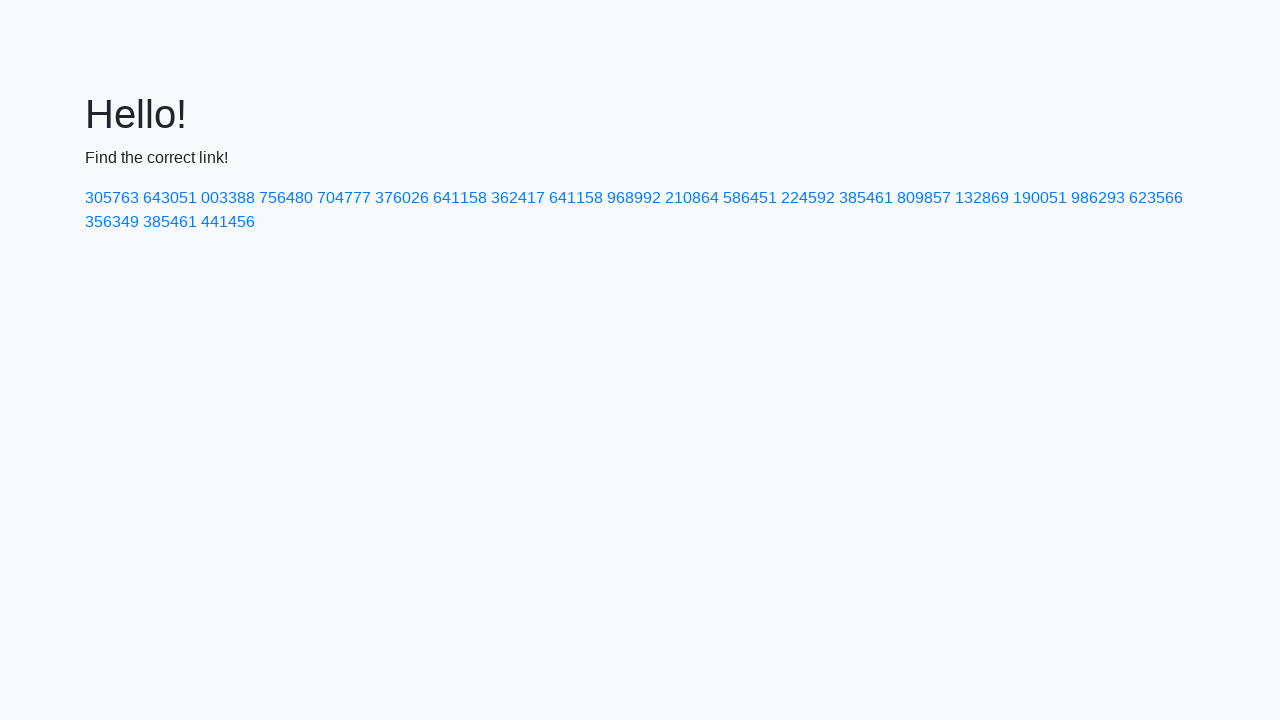

Clicked dynamically calculated link with text '224592' at (808, 198) on a:text('224592')
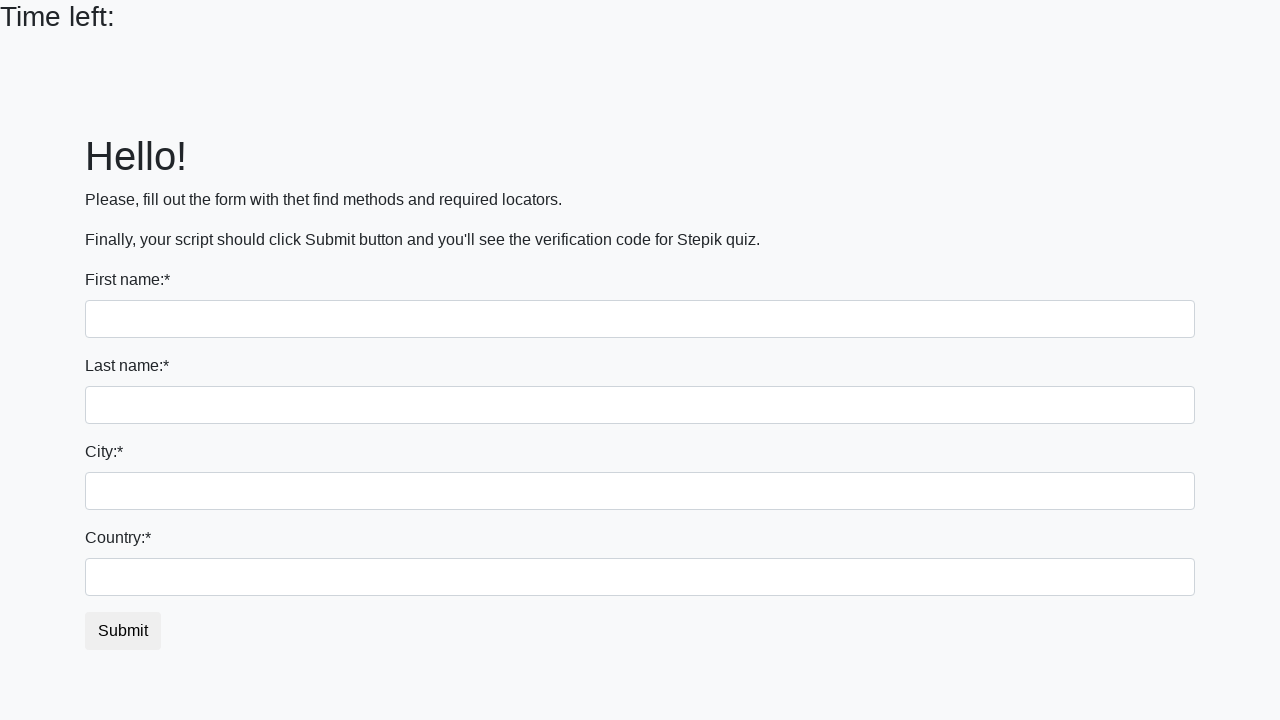

Filled first name field with 'Ivan' on input
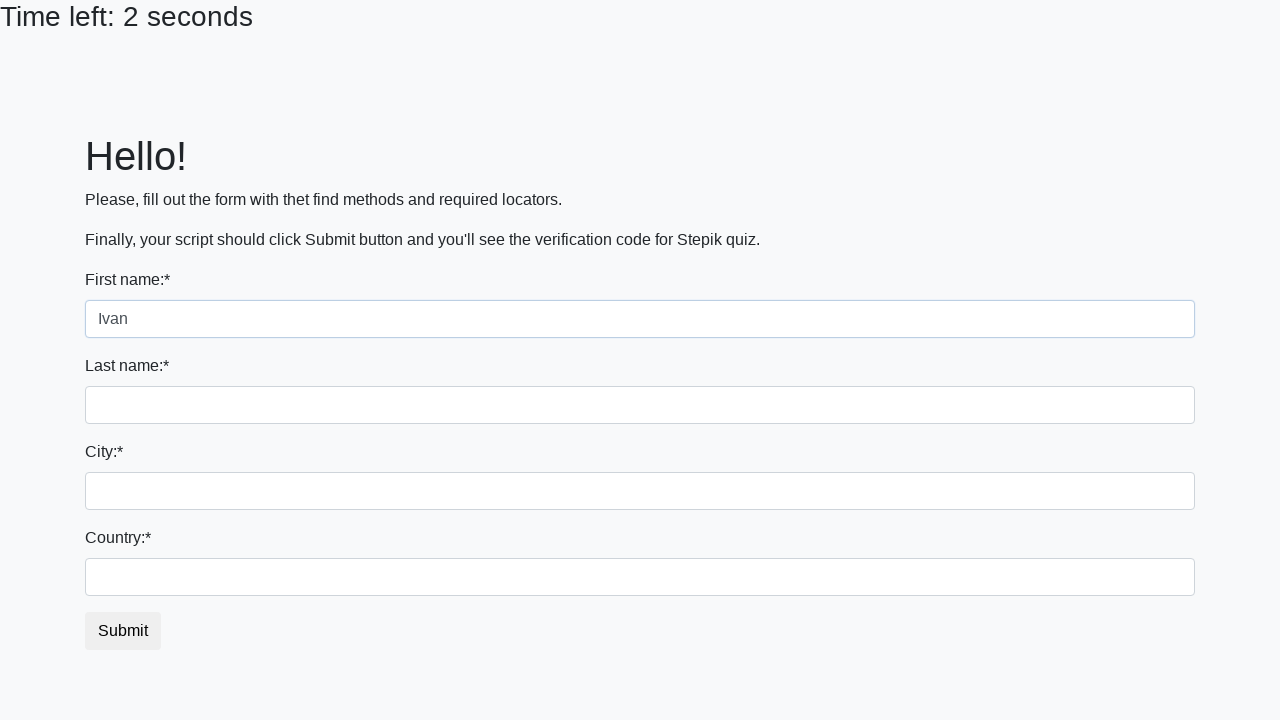

Filled last name field with 'Petrov' on input[name='last_name']
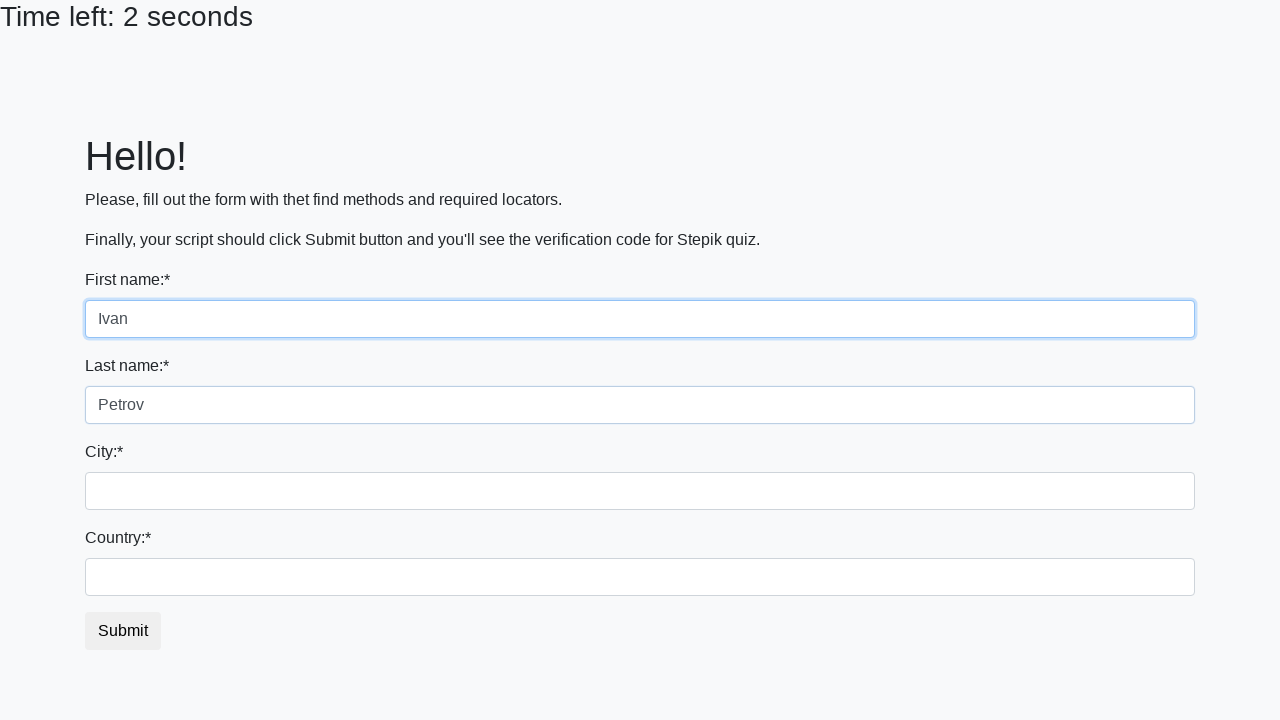

Filled city field with 'Smolensk' on .form-control.city
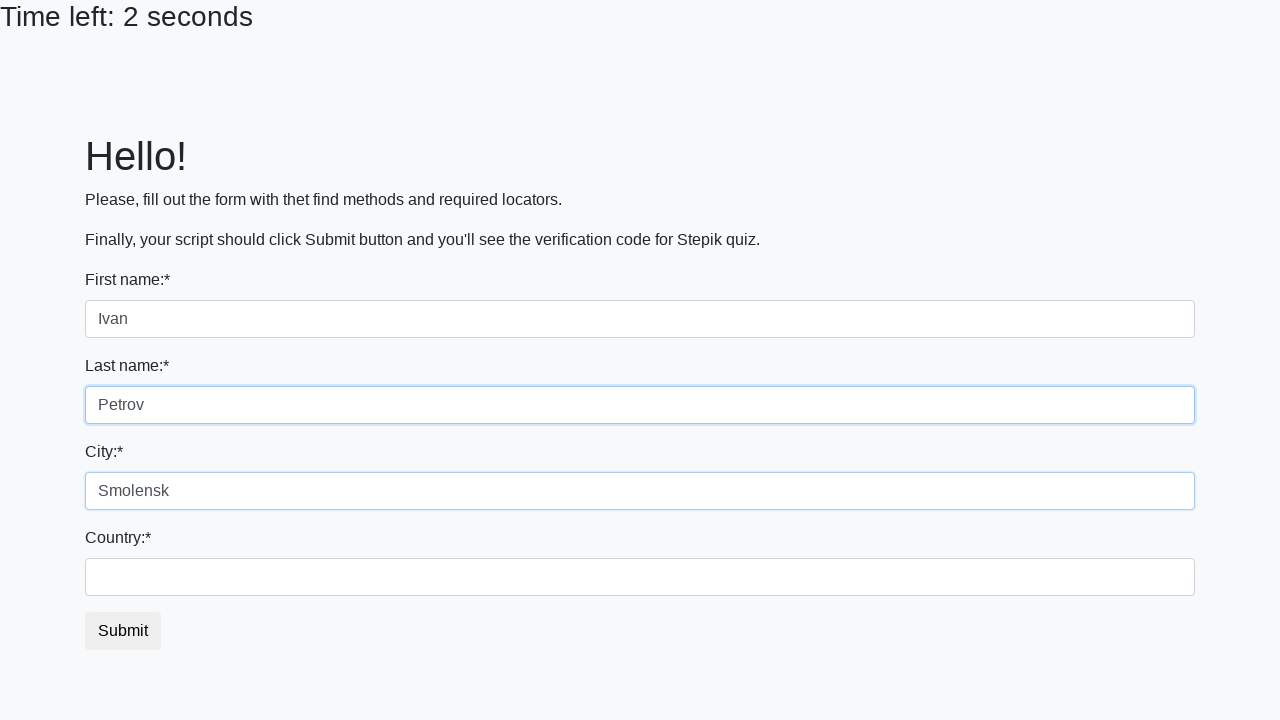

Filled country field with 'Russia' on #country
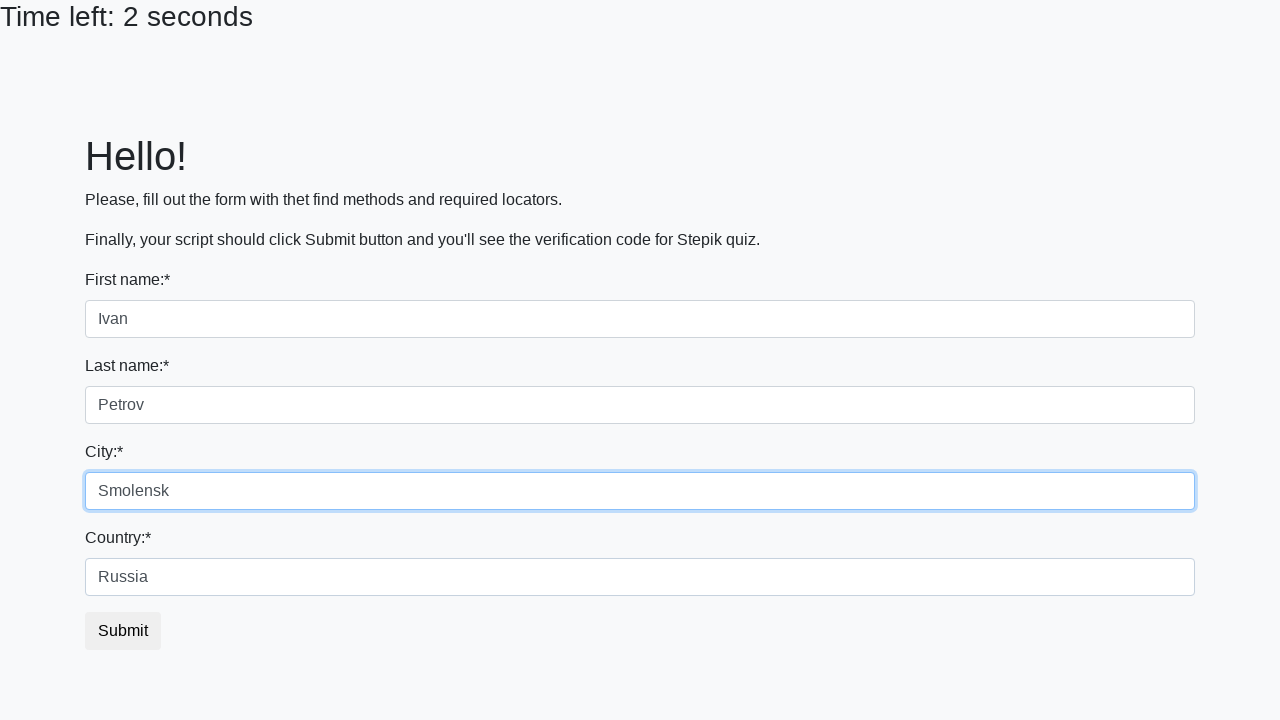

Clicked submit button to submit the form at (123, 631) on button.btn
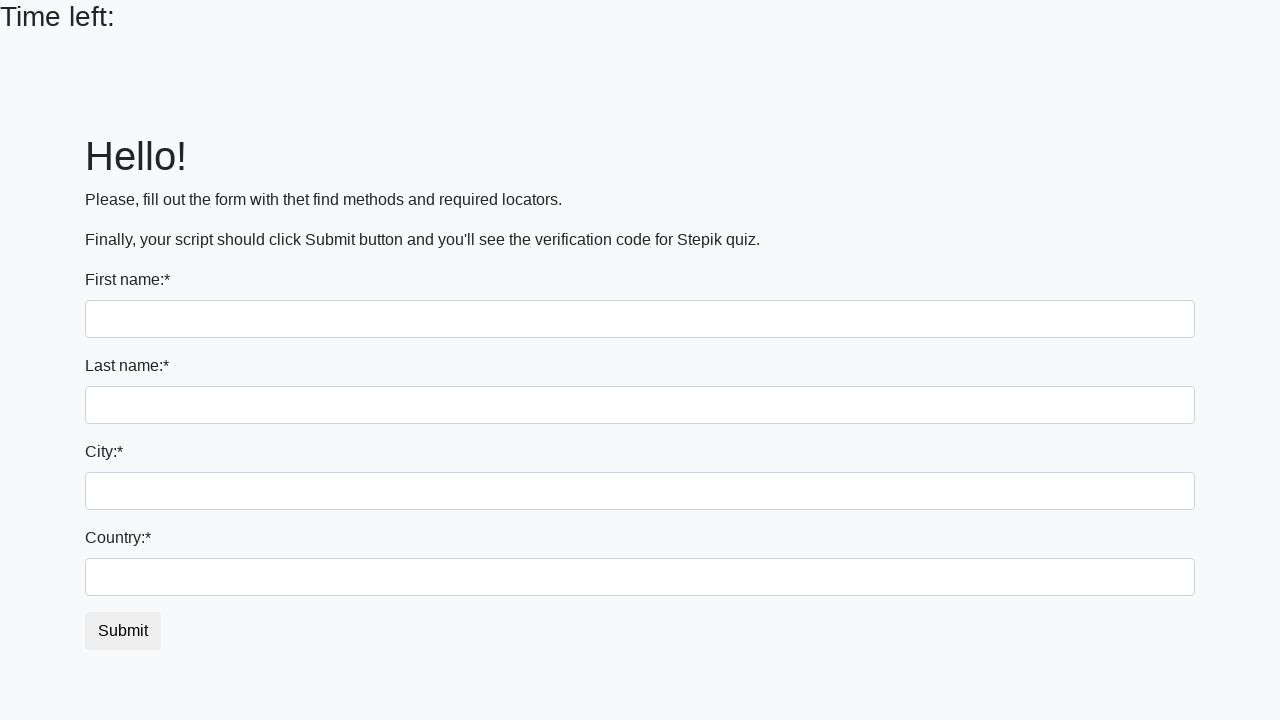

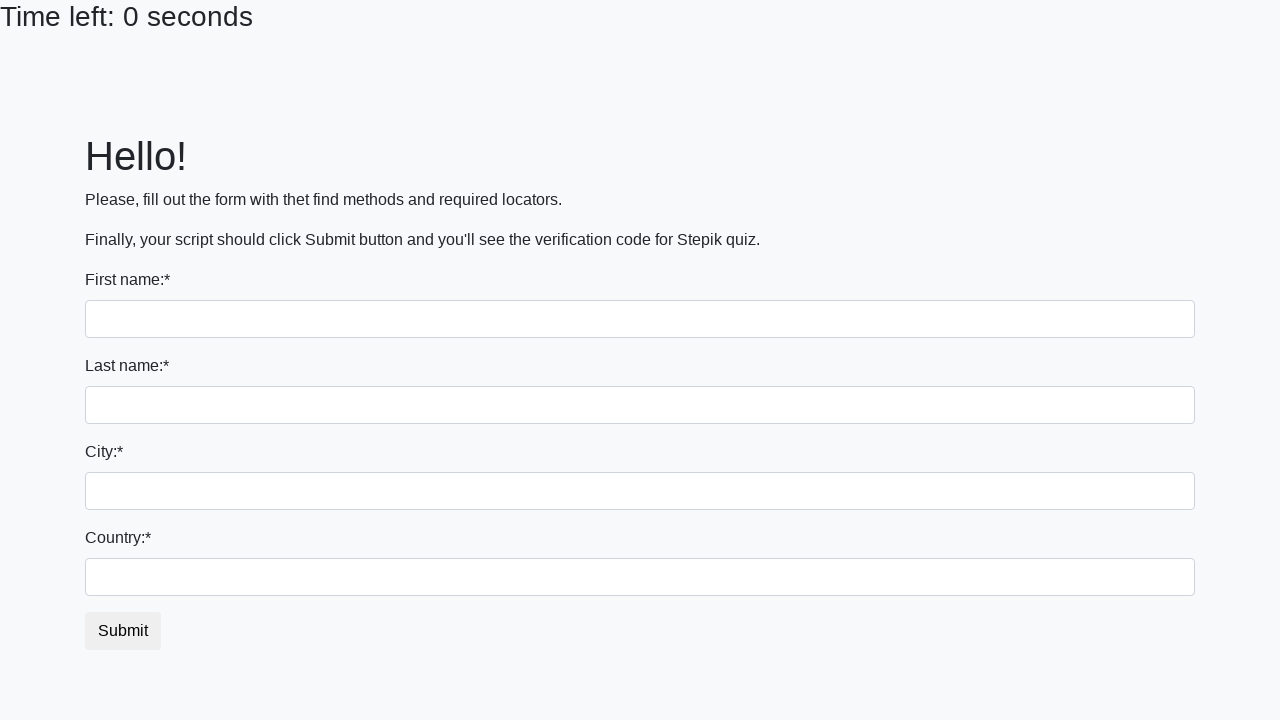